Tests file upload functionality on a demo page by uploading a dynamically created file, clearing it, and uploading another file - demonstrating various file upload scenarios with Playwright.

Starting URL: https://davidwalsh.name/demo/multiple-file-upload.php

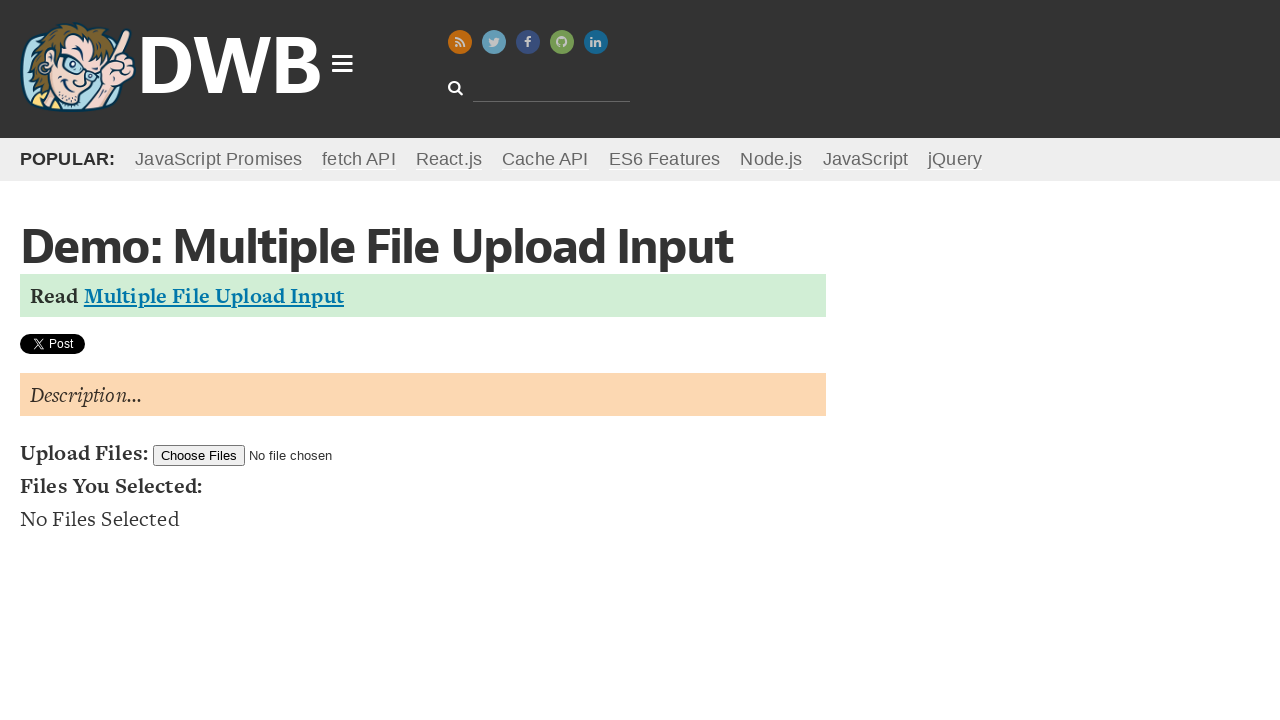

Waited for file input selector to be available
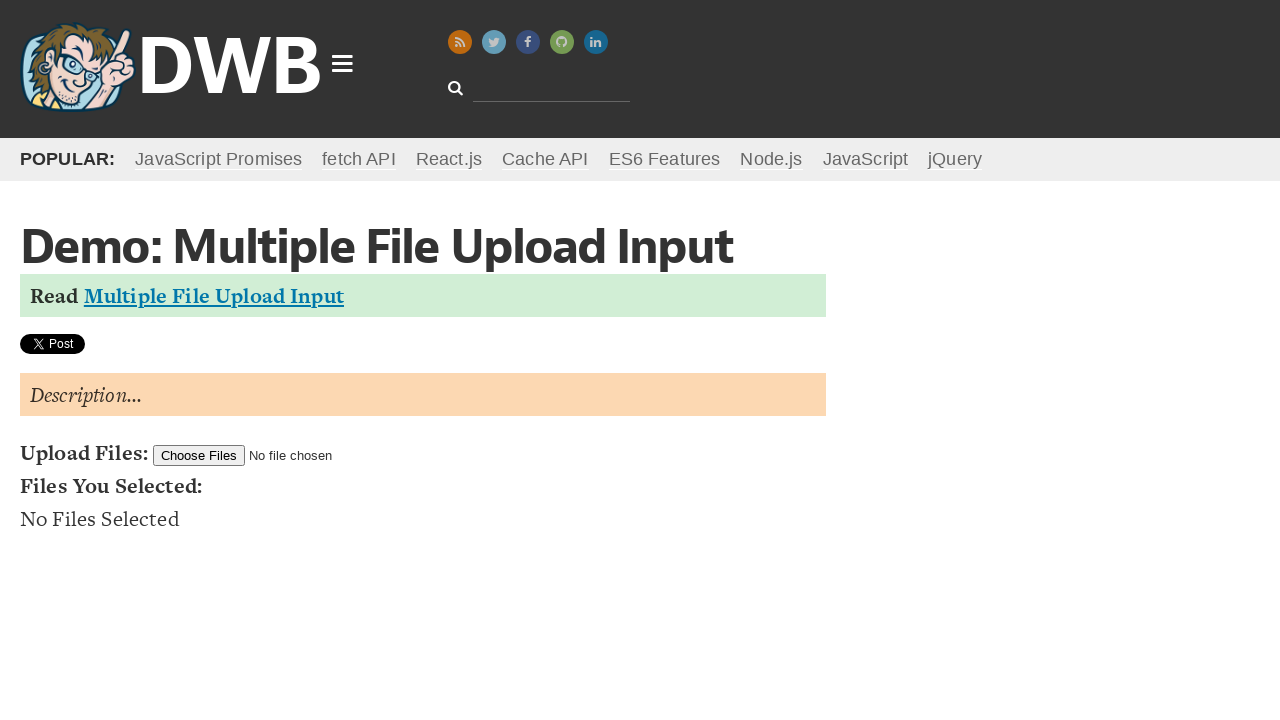

Uploaded single file 'testfile1.txt'
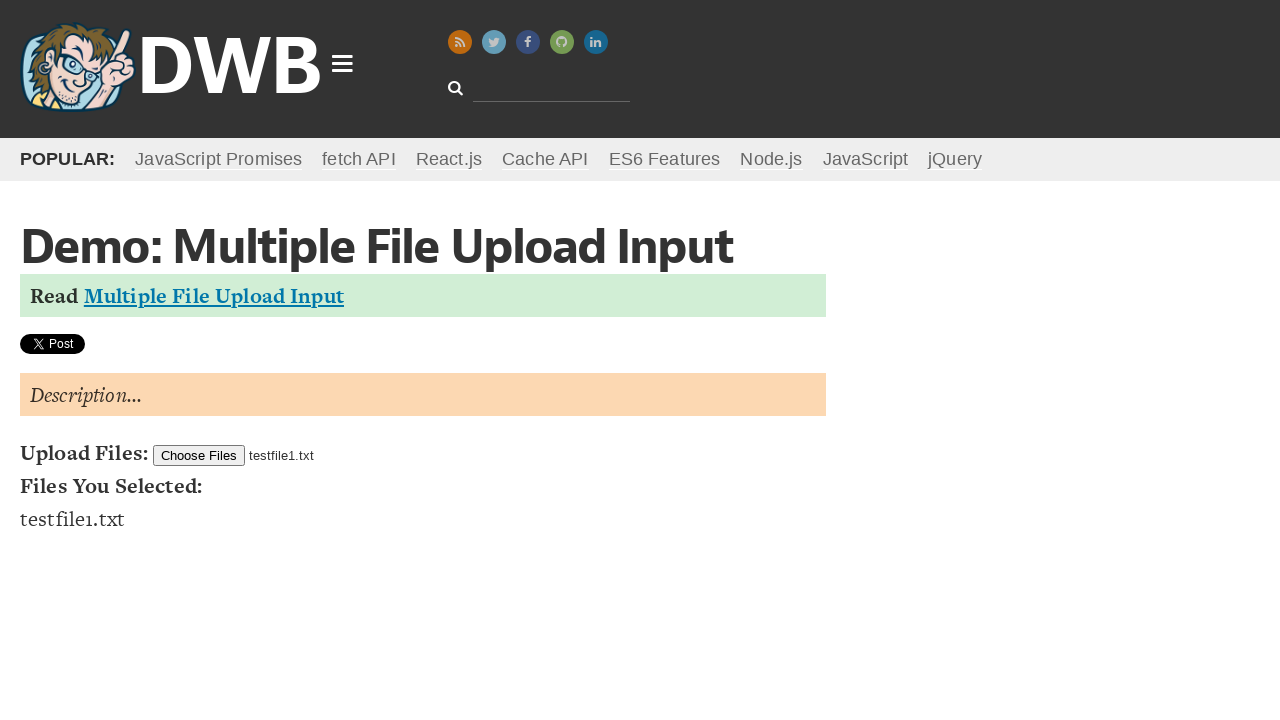

Waited 1 second to observe the file upload
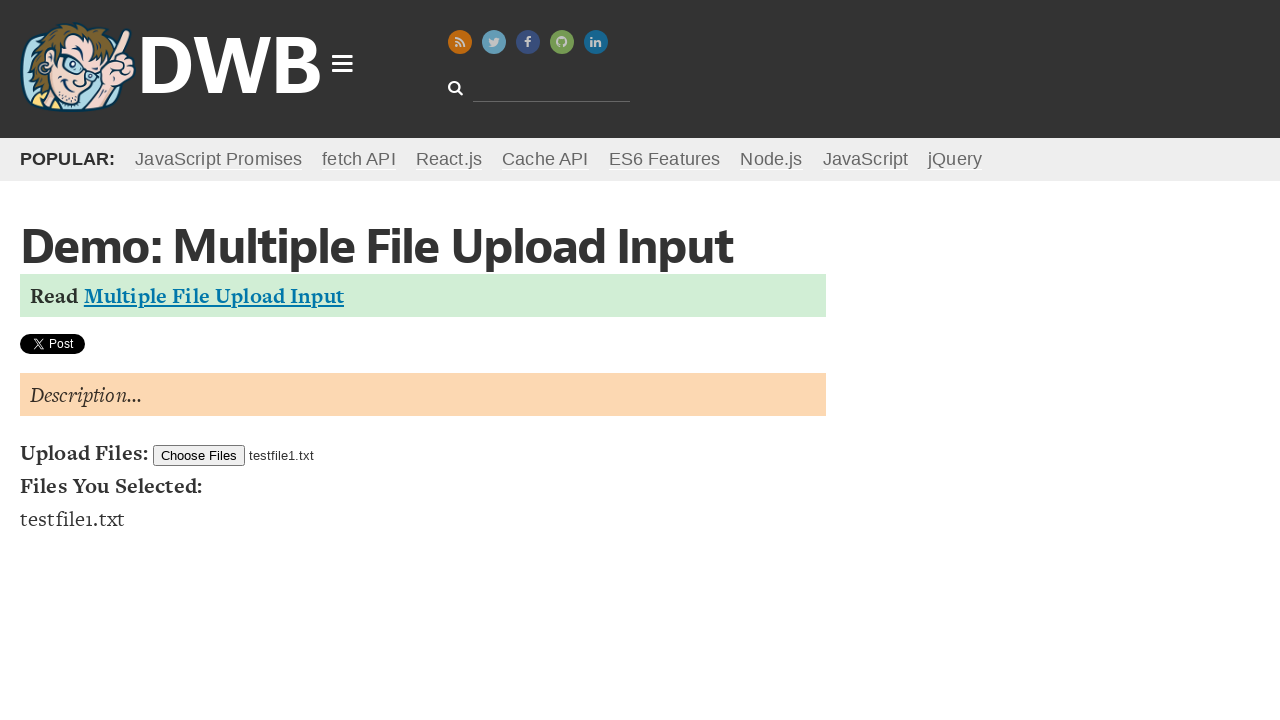

Cleared all uploaded files
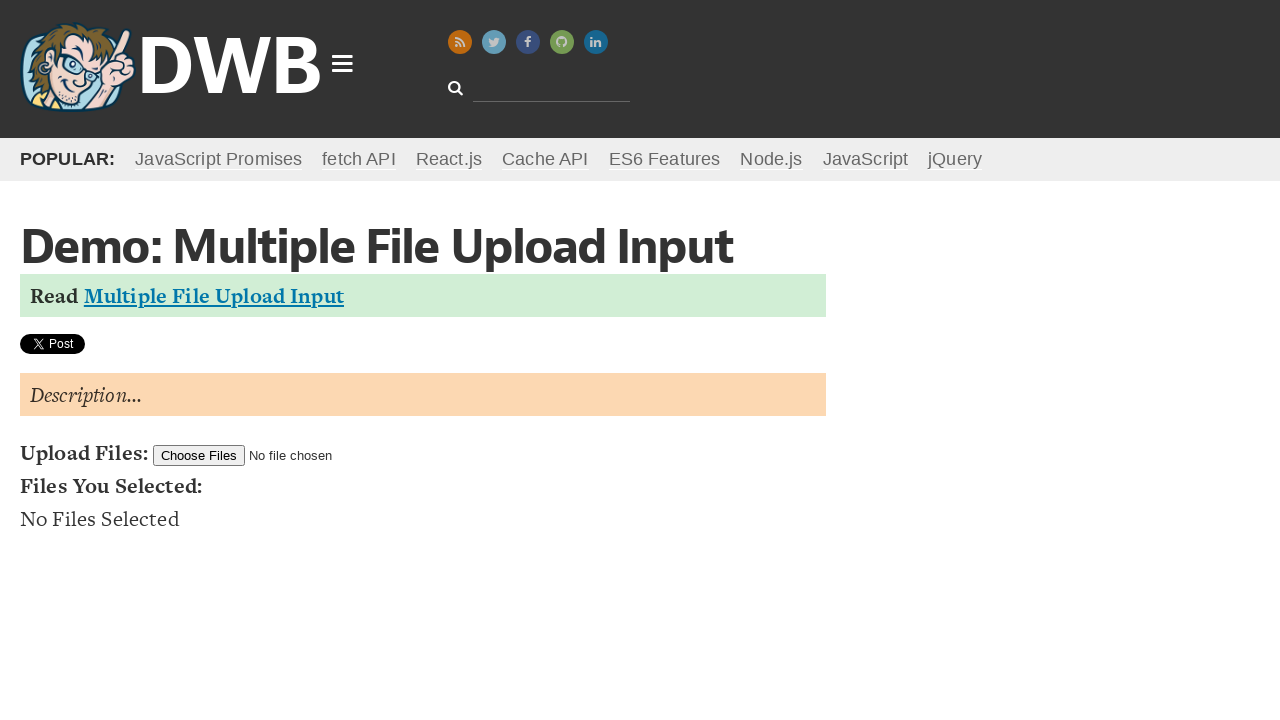

Waited 1 second to observe the file clear
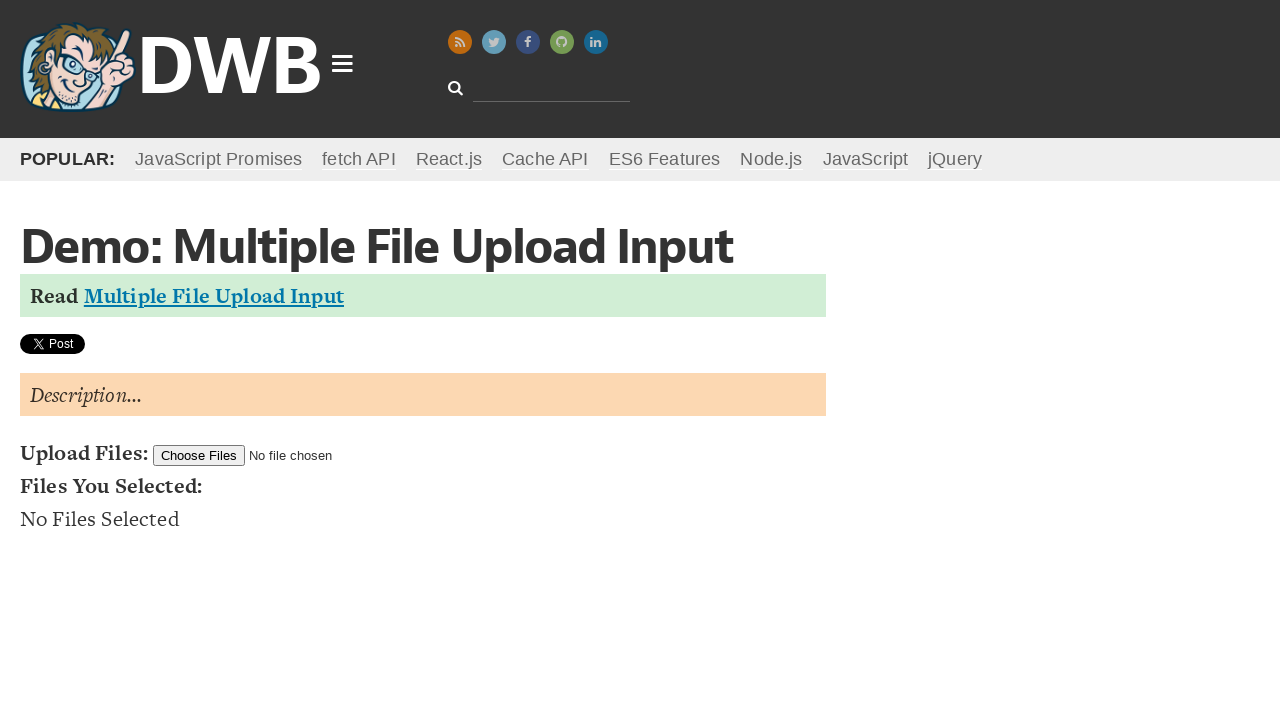

Uploaded multiple files 'document1.txt' and 'document2.txt'
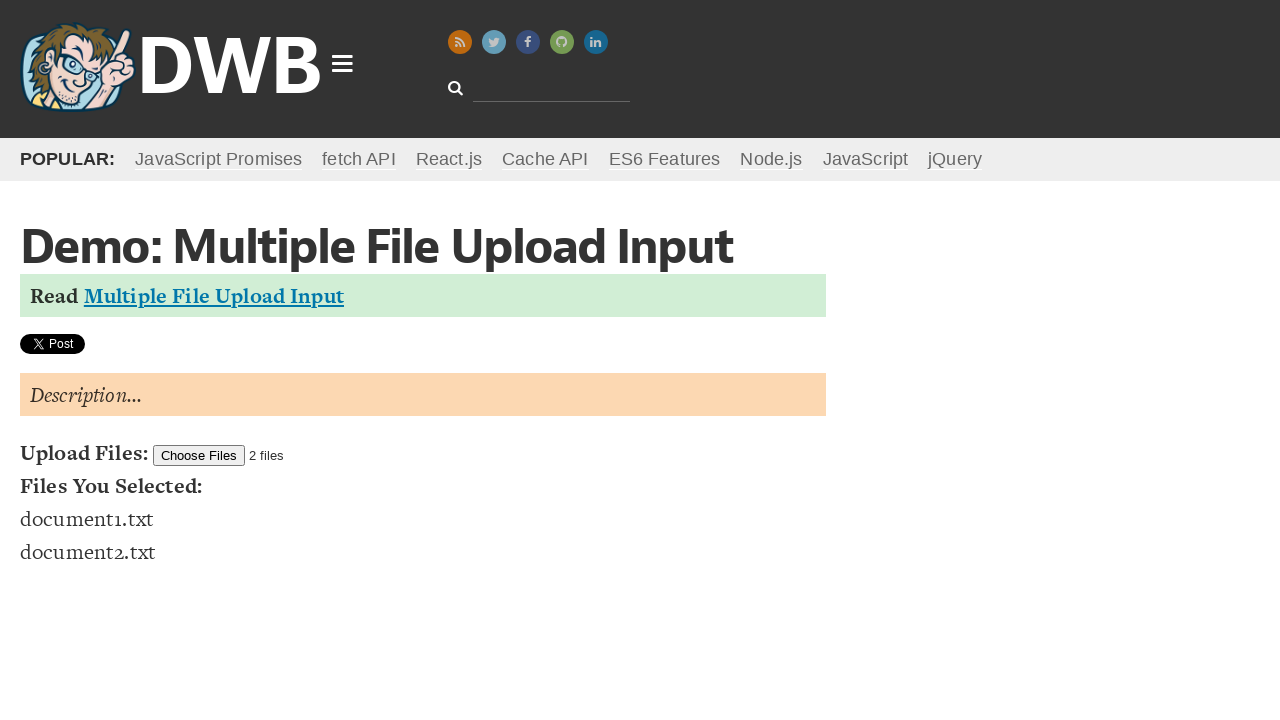

Waited 1 second to observe the multiple file upload
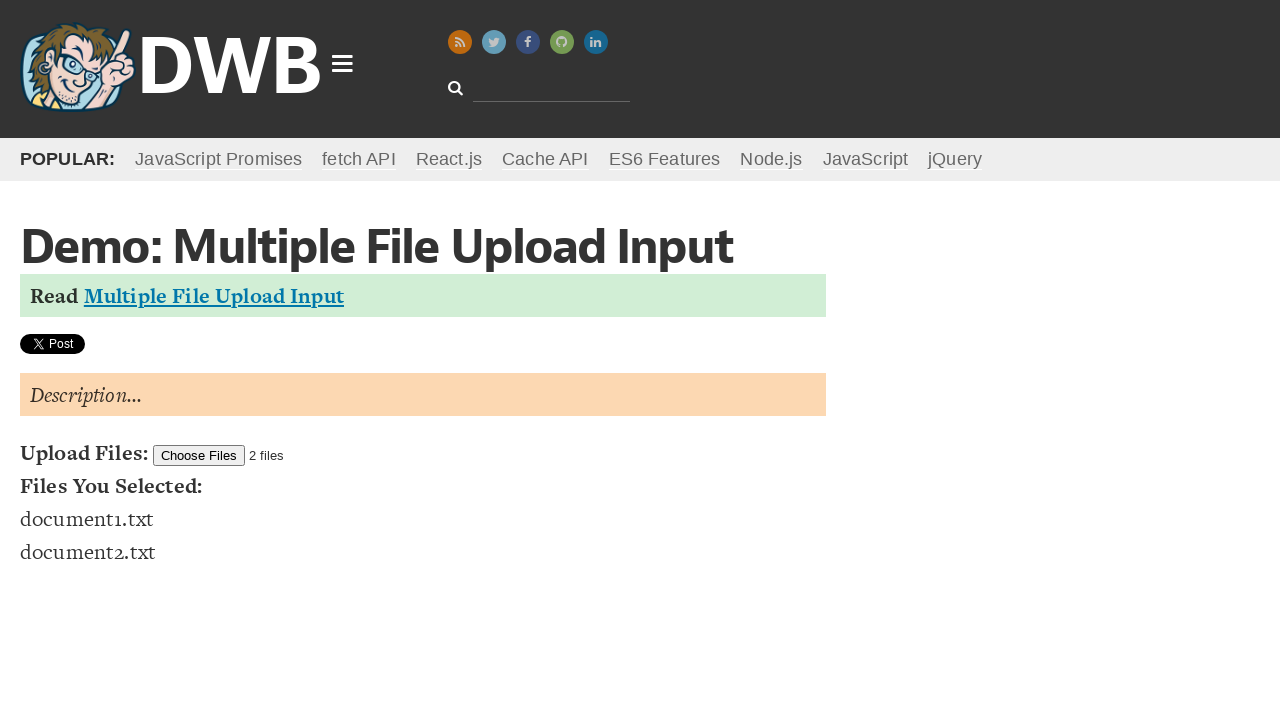

Uploaded another file 'Data.txt'
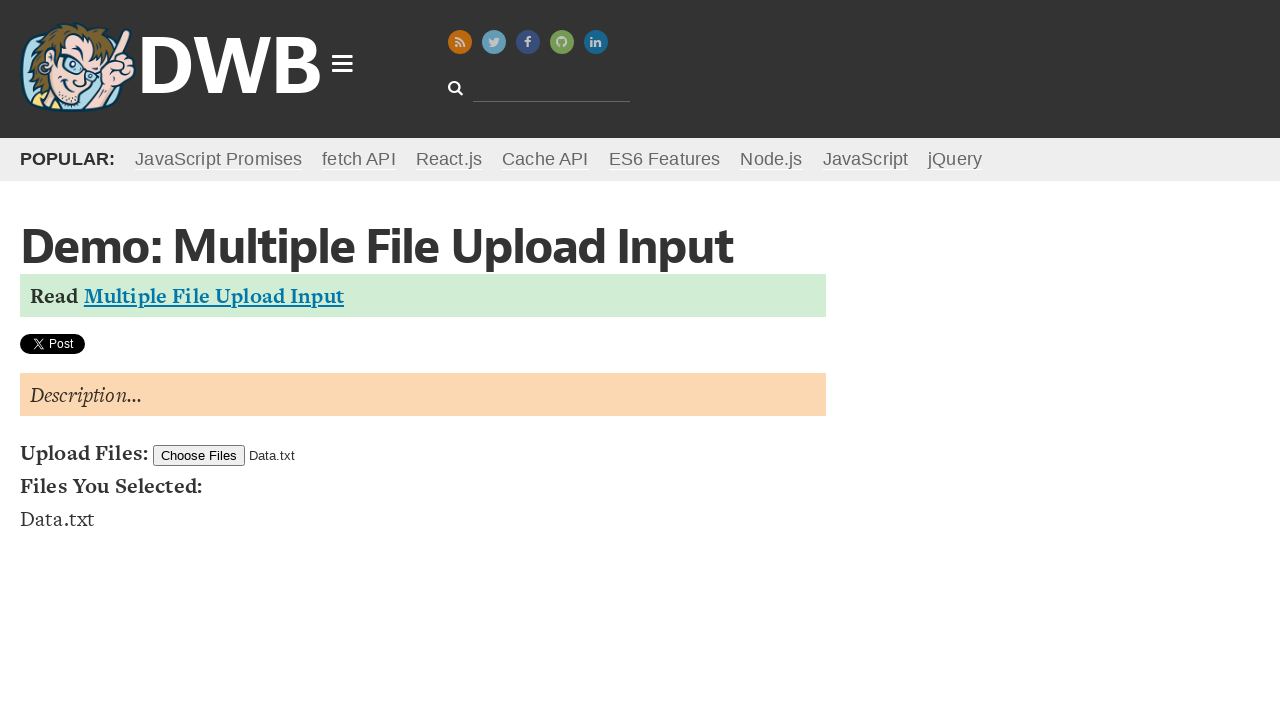

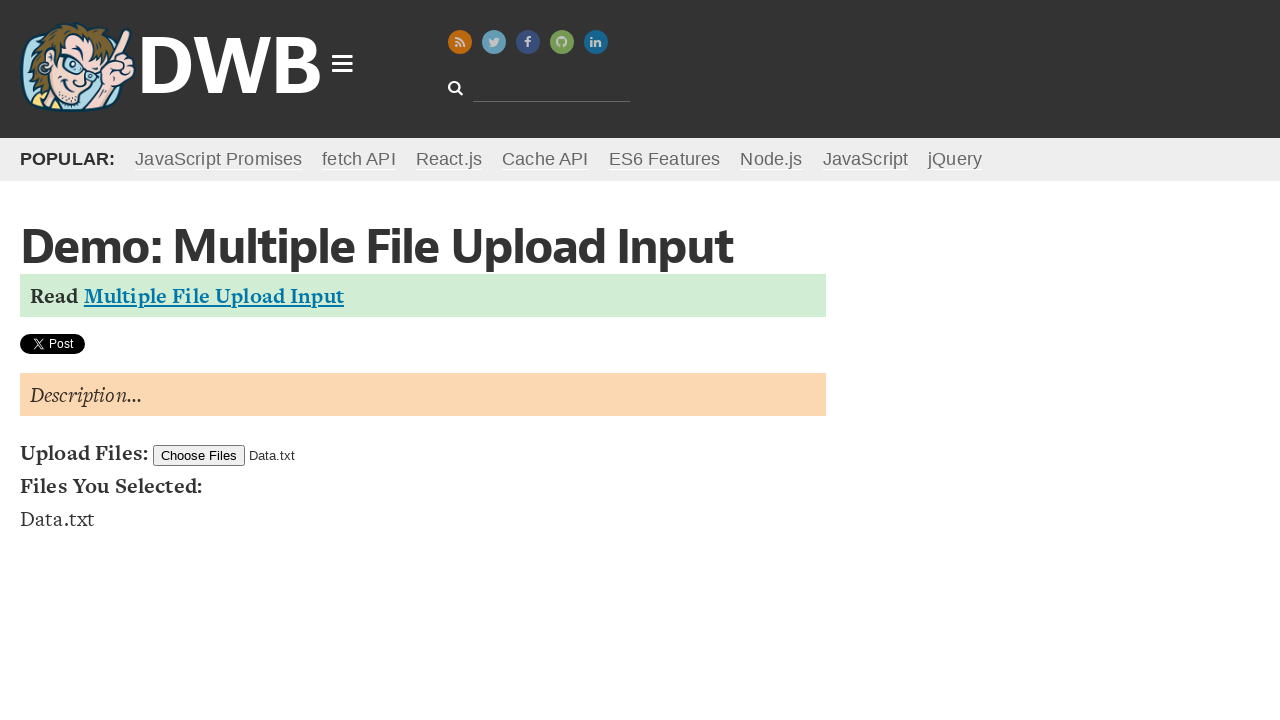